Clicks the second checkbox to uncheck it and verifies it becomes unchecked

Starting URL: http://the-internet.herokuapp.com/checkboxes

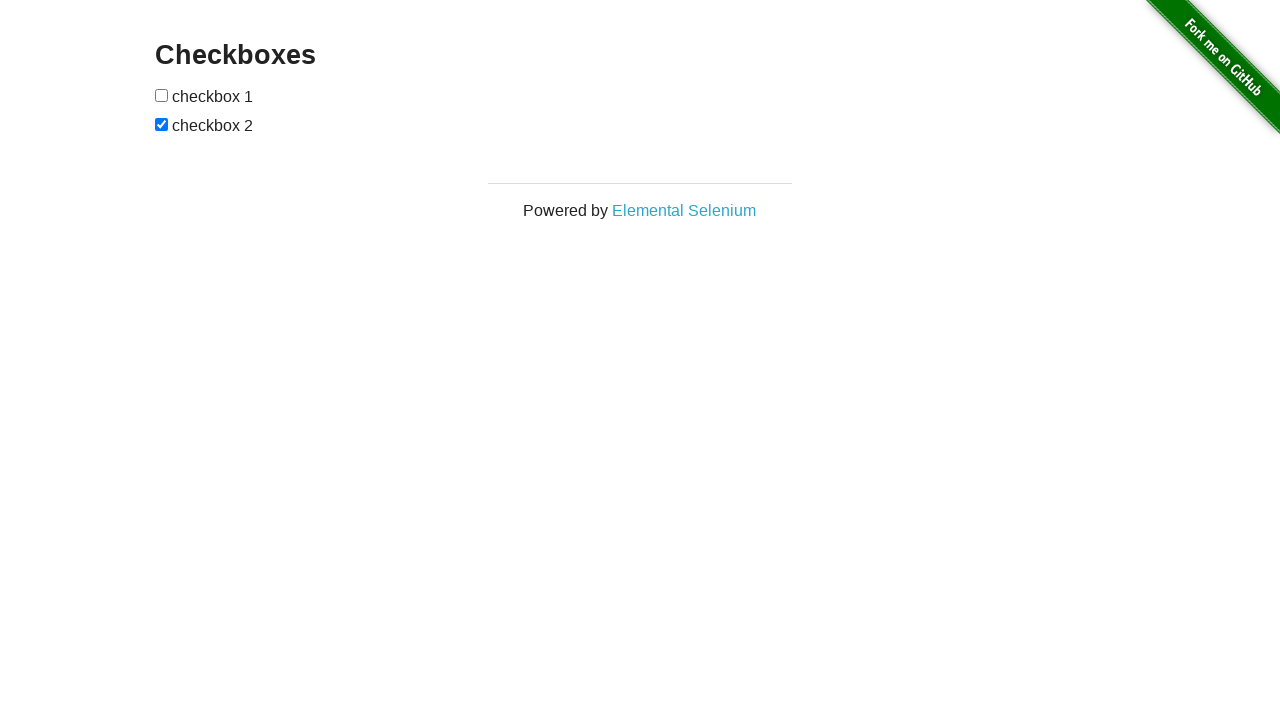

Waited for checkboxes to be present on the page
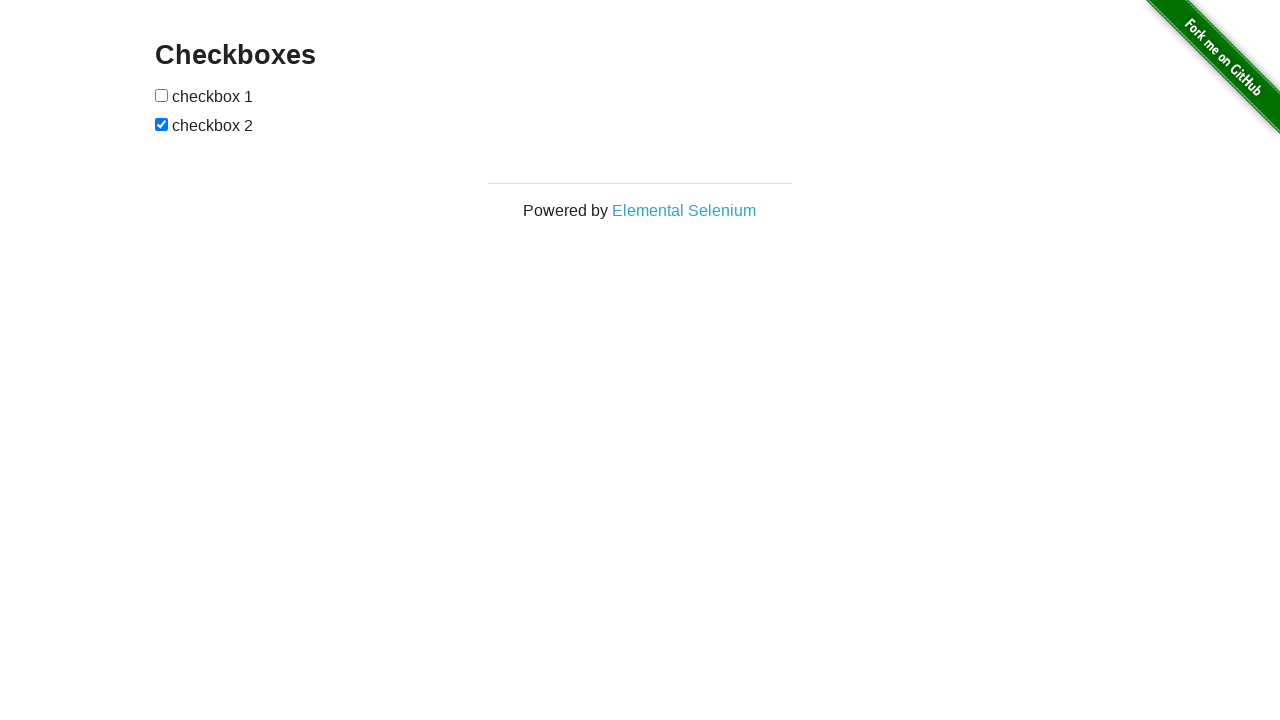

Located the second checkbox element
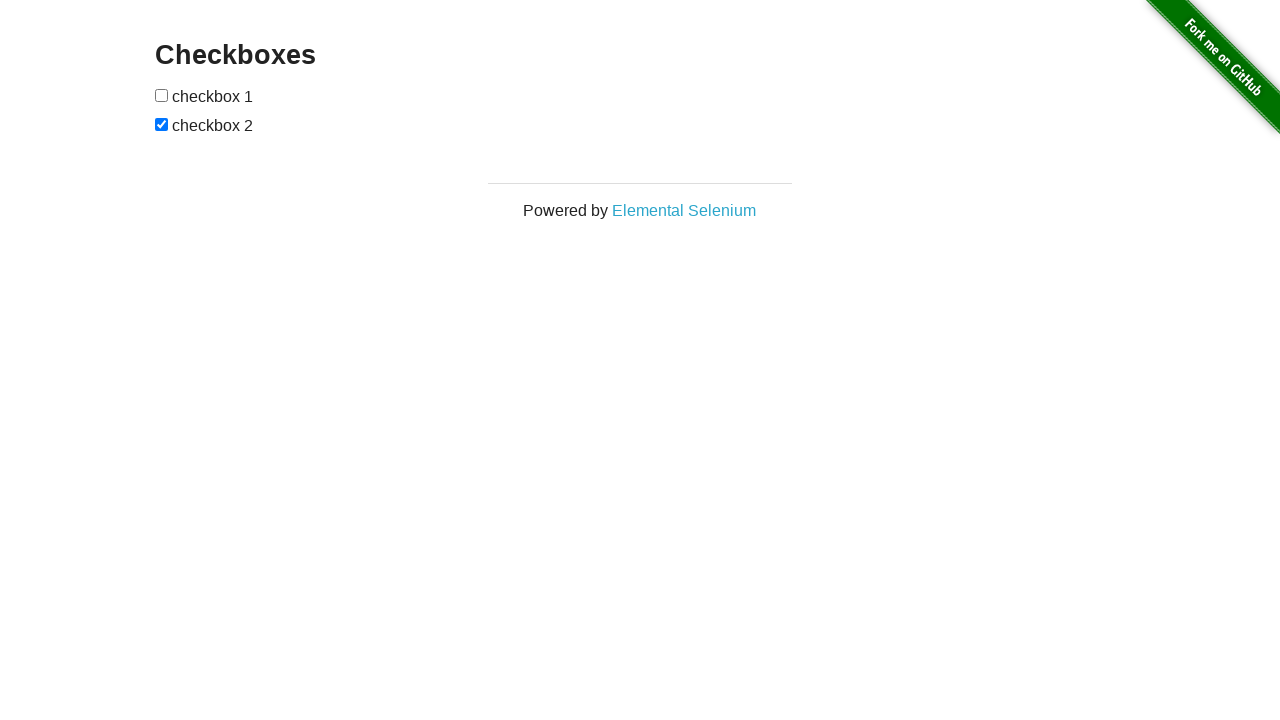

Clicked the second checkbox to uncheck it at (162, 124) on [type=checkbox] >> nth=1
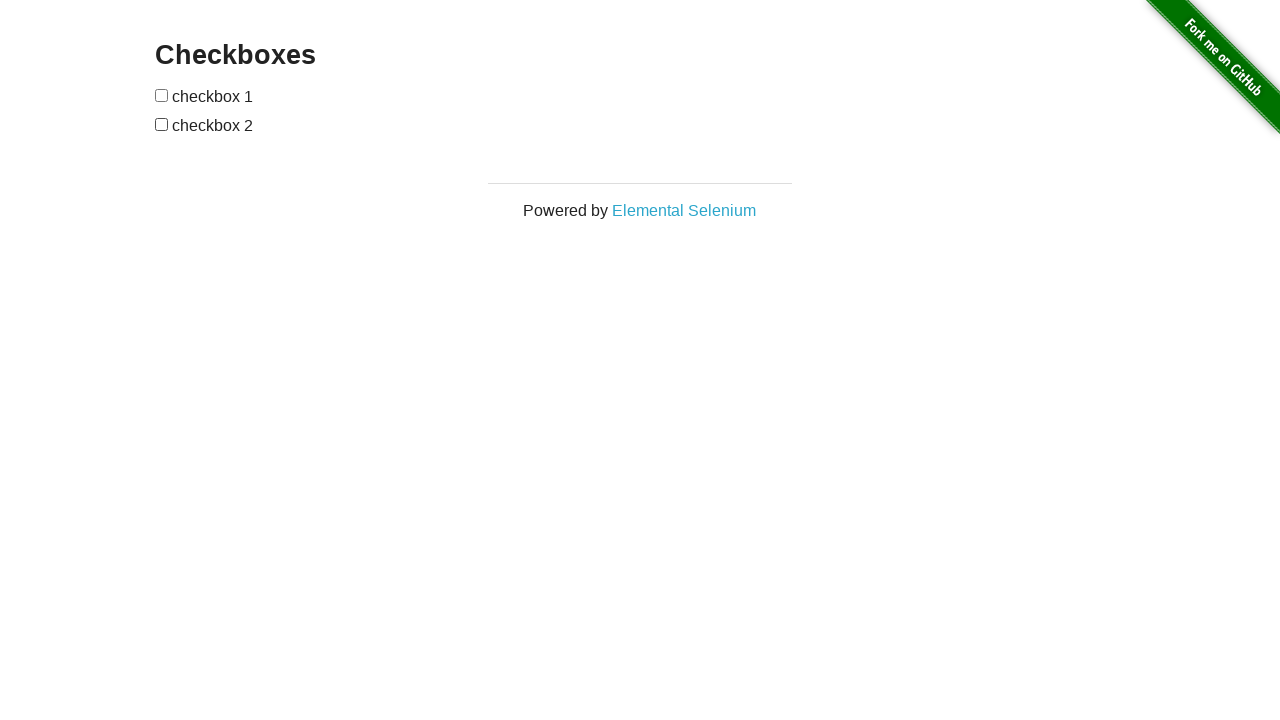

Verified that the second checkbox is now unchecked
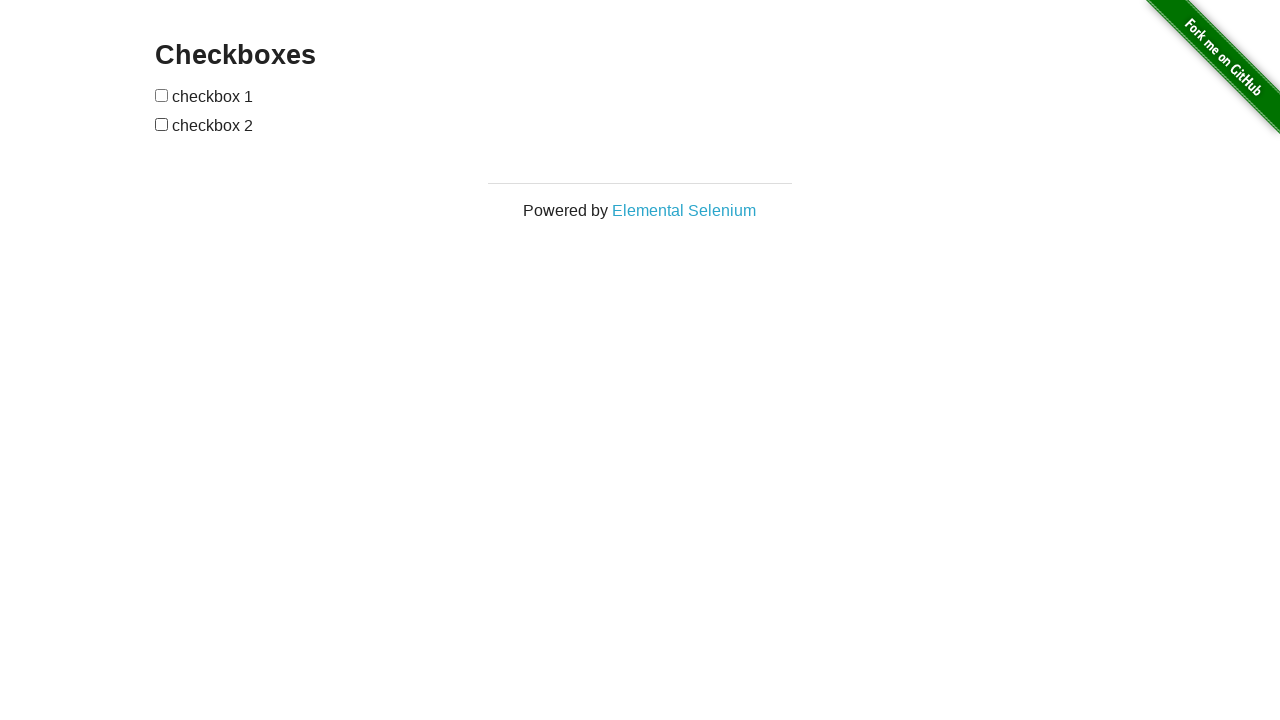

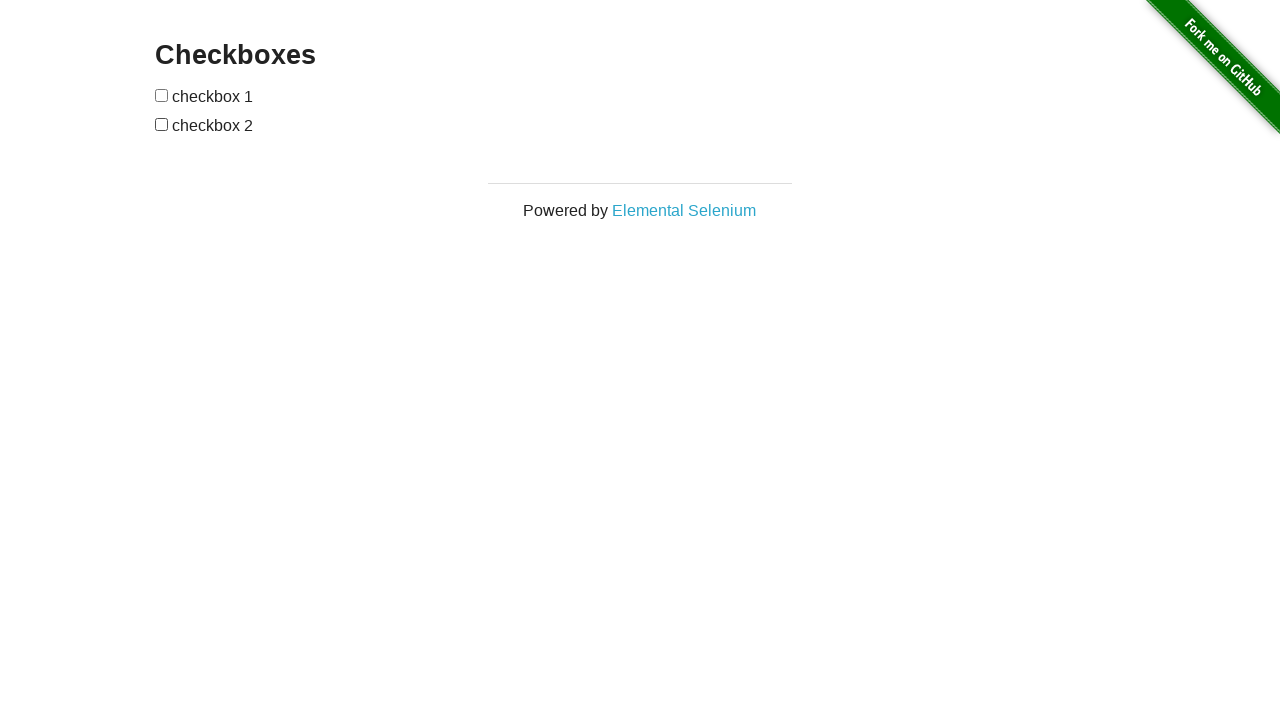